Tests multiselect dropdown functionality by clicking on the dropdown to expand it and verifying that checked elements are visible within the dropdown options.

Starting URL: https://admirhodzic.github.io/multiselect-dropdown/demo.html

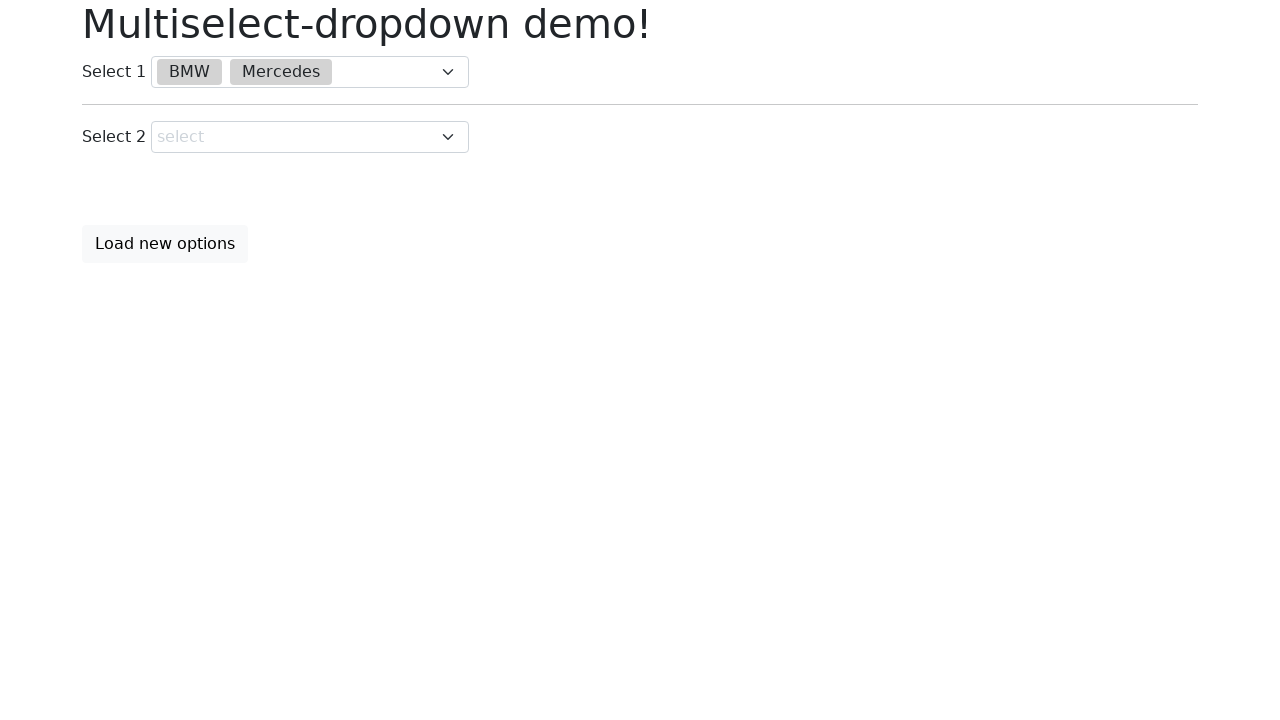

Clicked on the first multiselect dropdown to expand it at (310, 72) on div.multiselect-dropdown >> nth=0
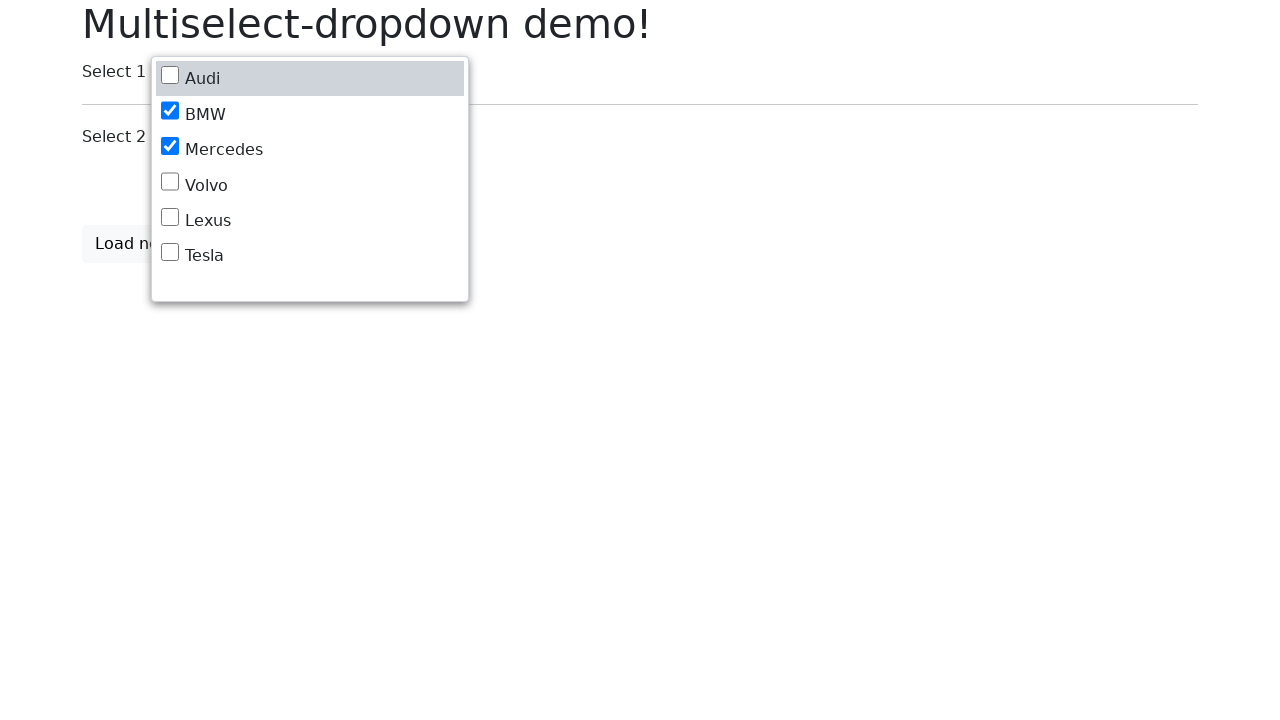

Dropdown options became visible
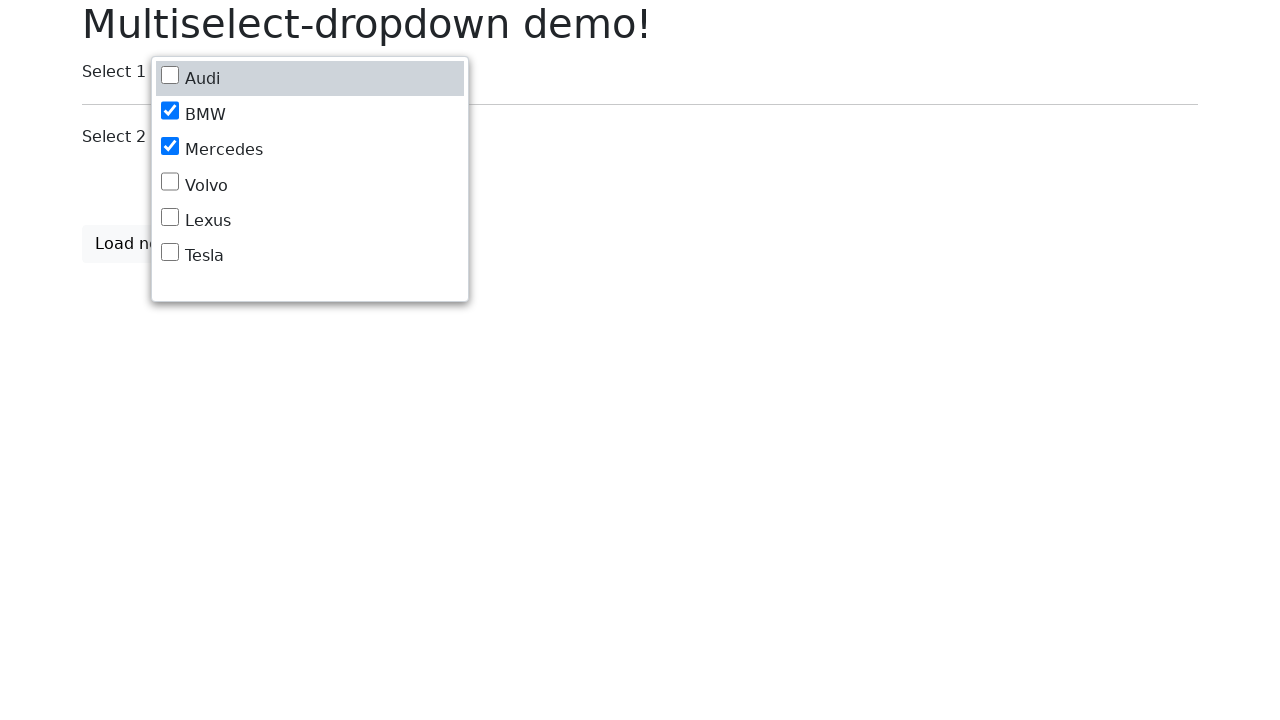

Located checked elements within the dropdown
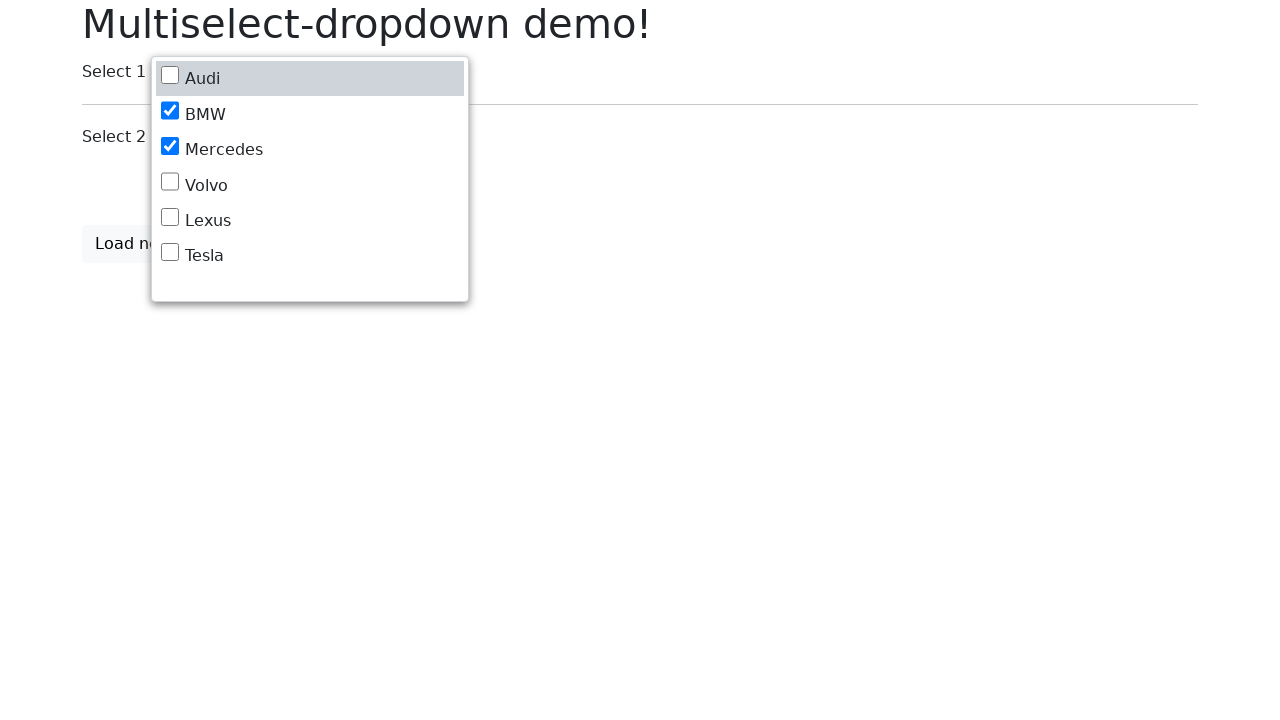

First checked element became visible
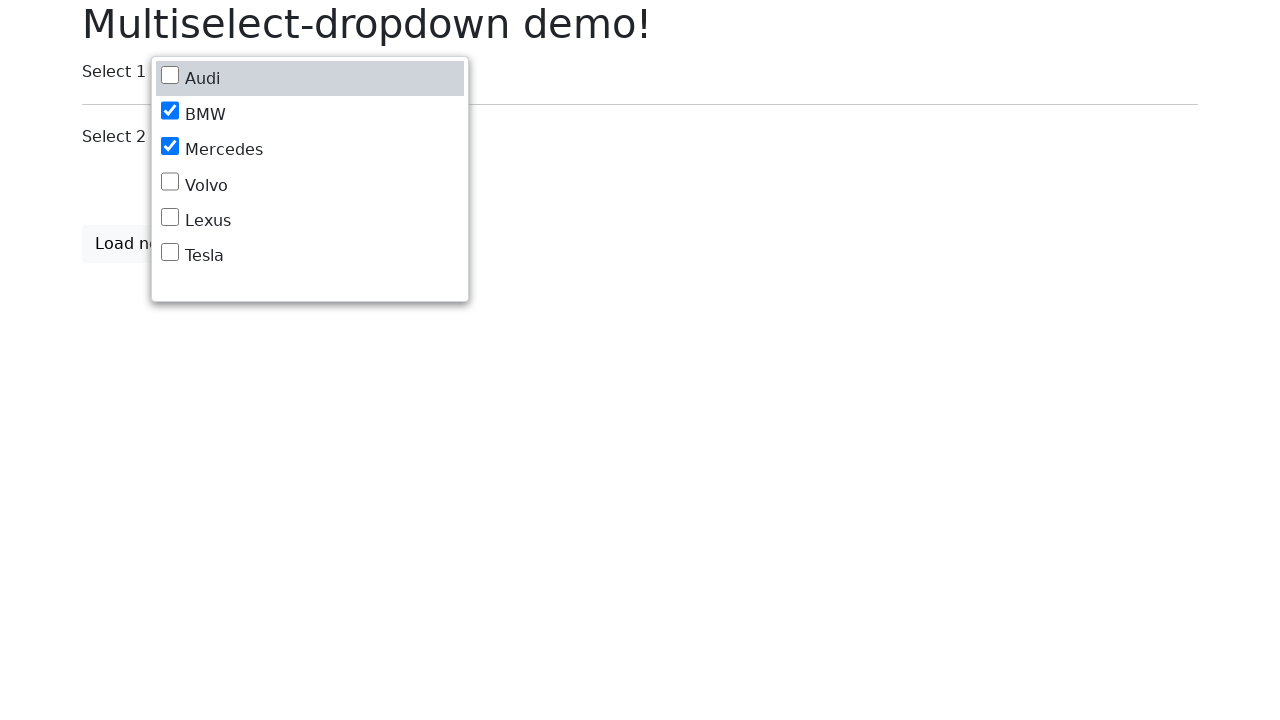

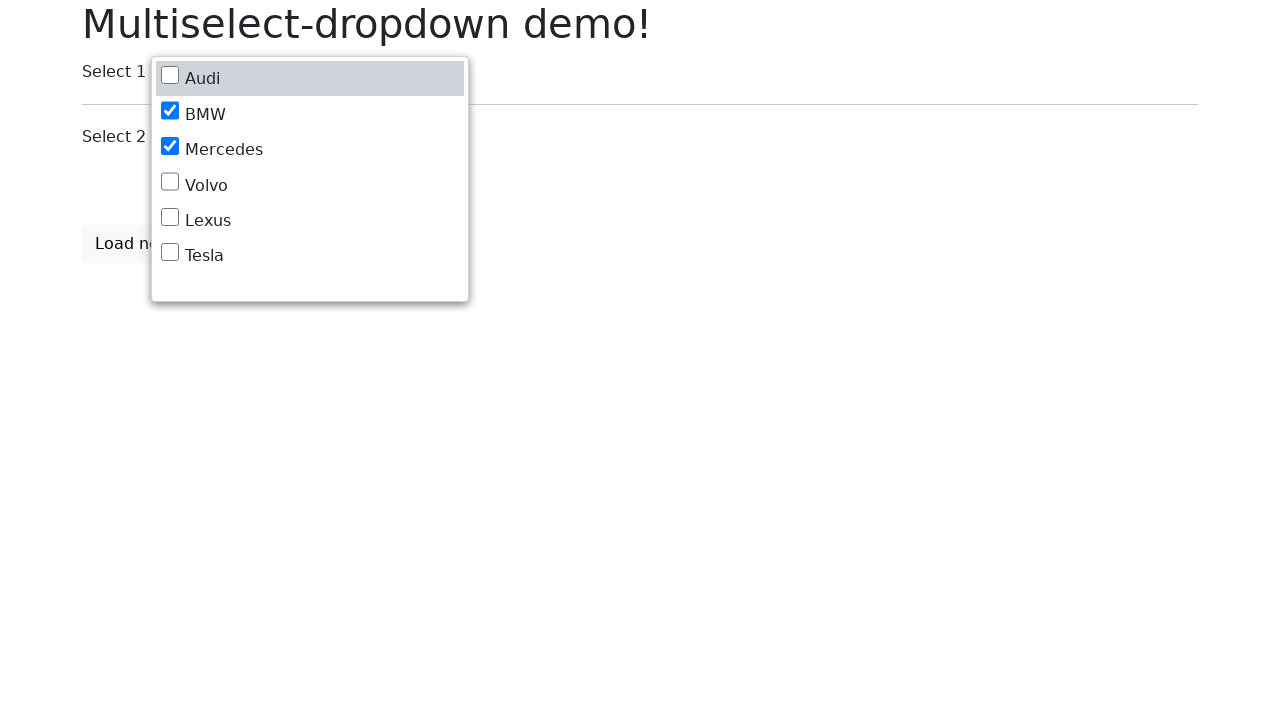